Tests navigation of a football statistics website by selecting a country from a dropdown menu and clicking on the "All matches" filter option to view match data.

Starting URL: https://www.adamchoi.co.uk/overs/detailed

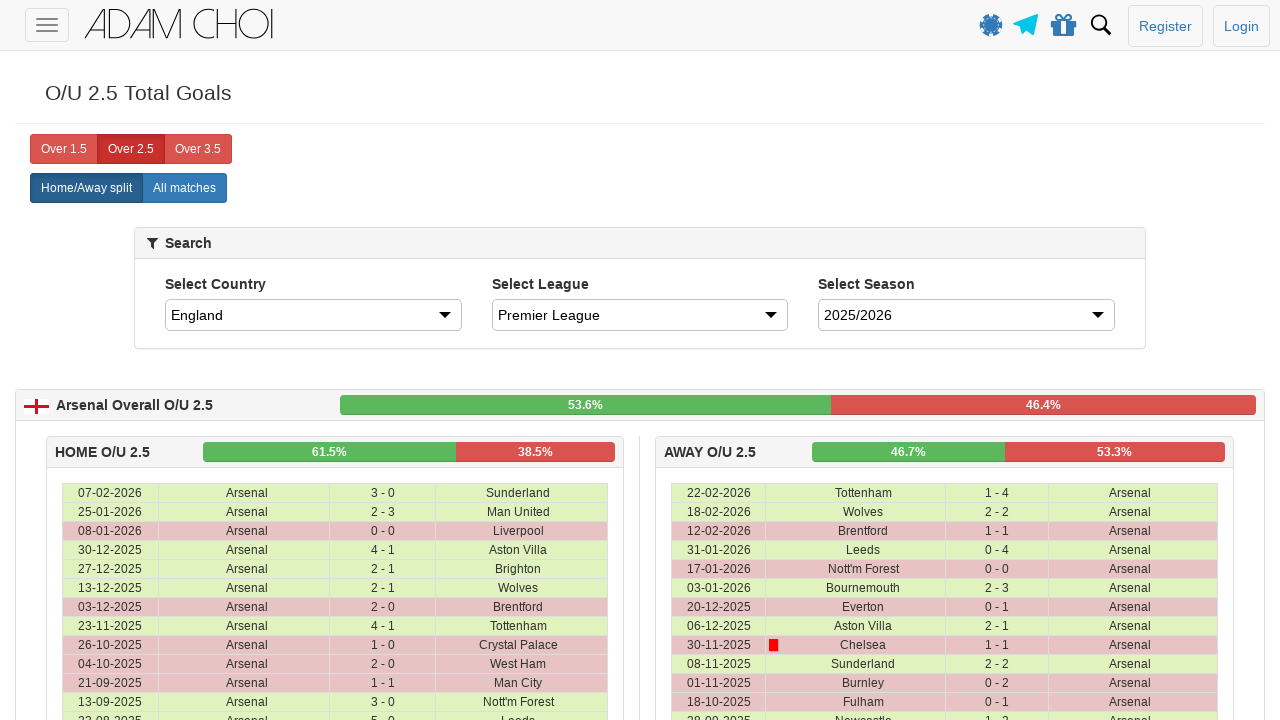

Selected 'France' from the country dropdown menu on #country
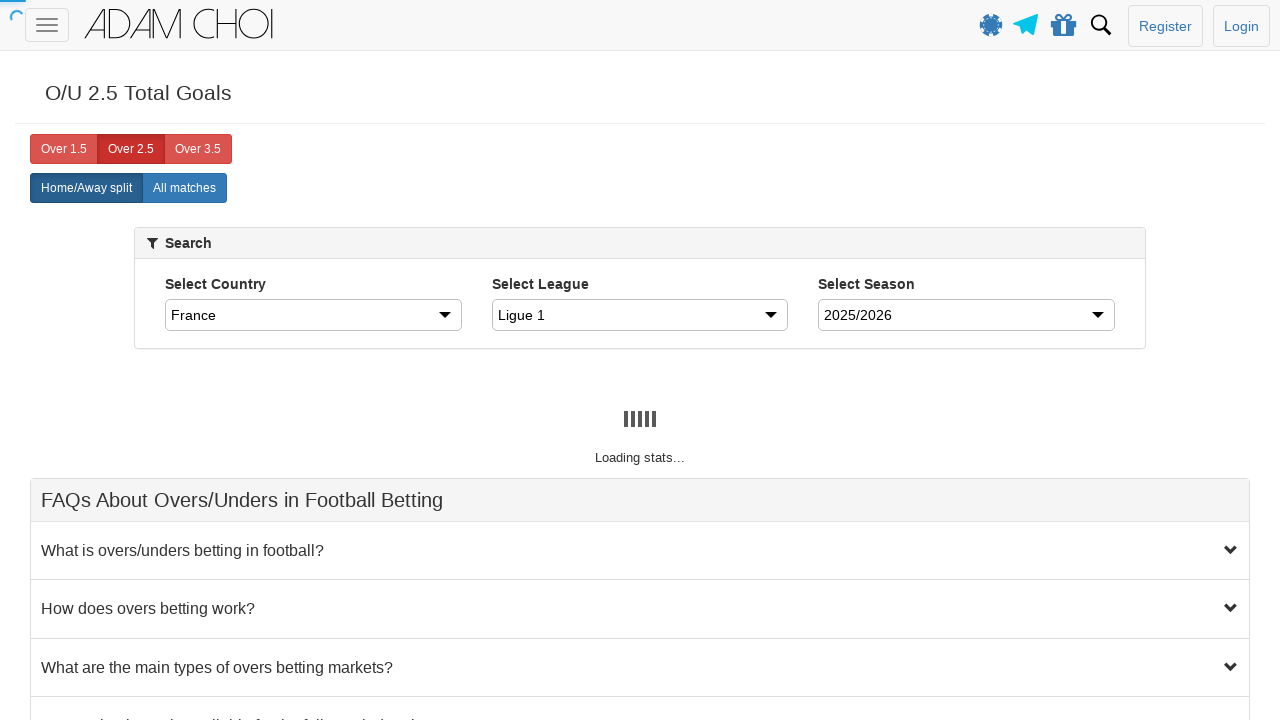

Waited 2 seconds for page to update after dropdown selection
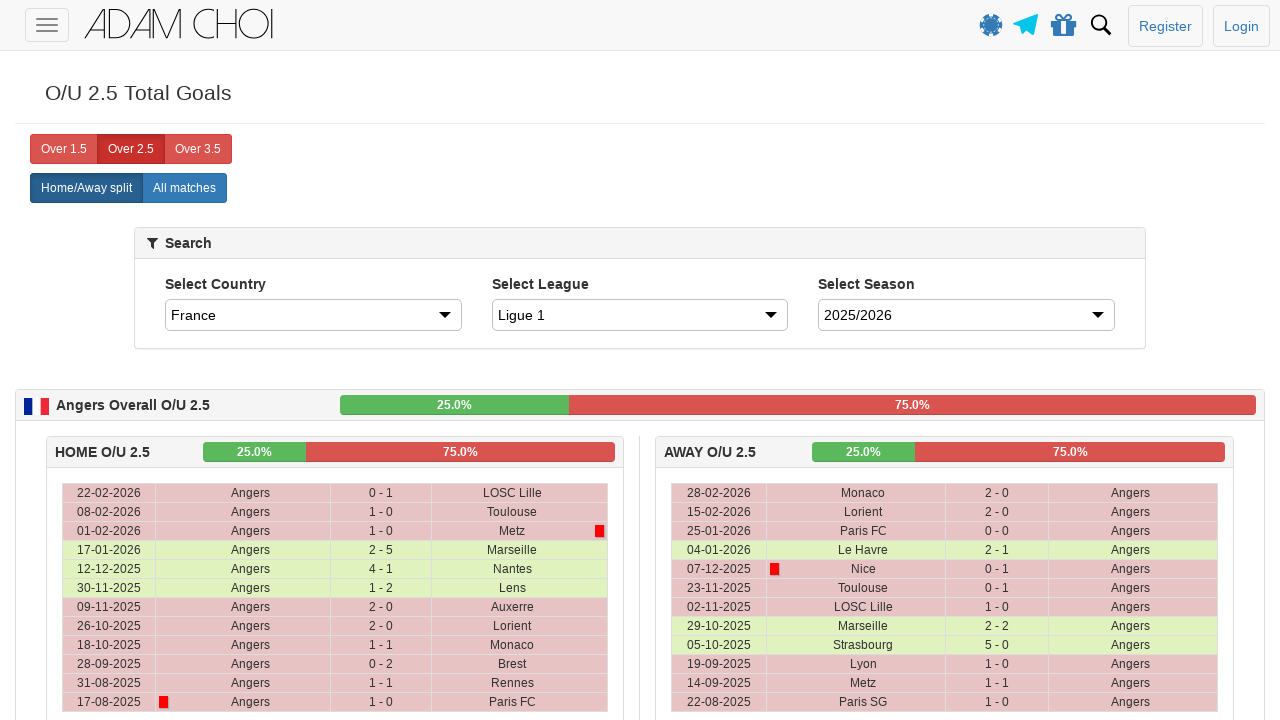

Clicked on 'All matches' filter option at (184, 188) on xpath=//label[@analytics-event="All matches"]
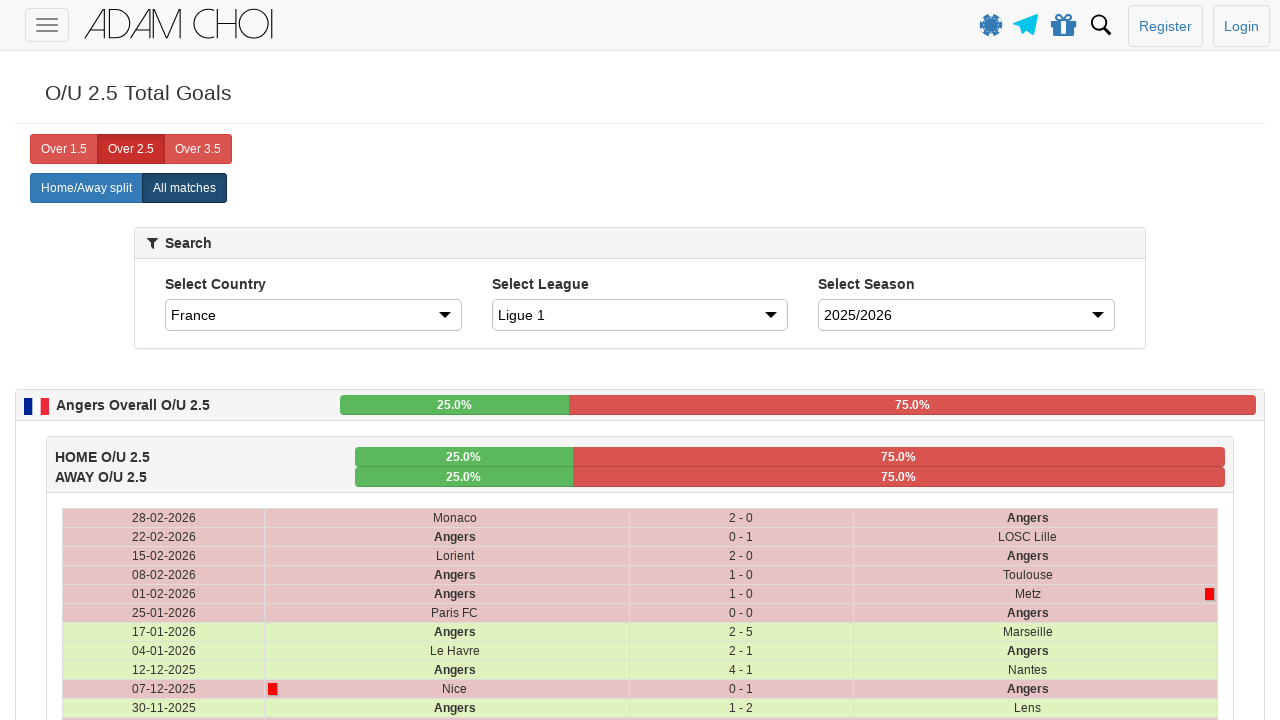

Match data table loaded with rows visible
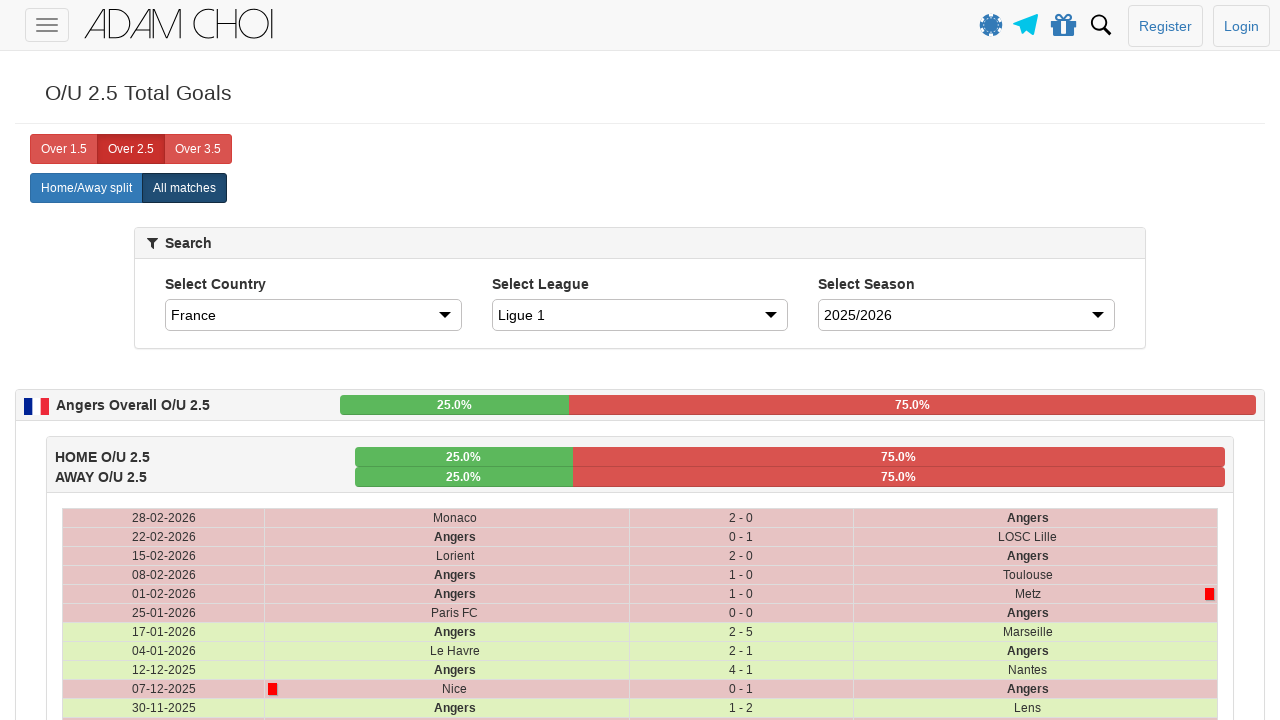

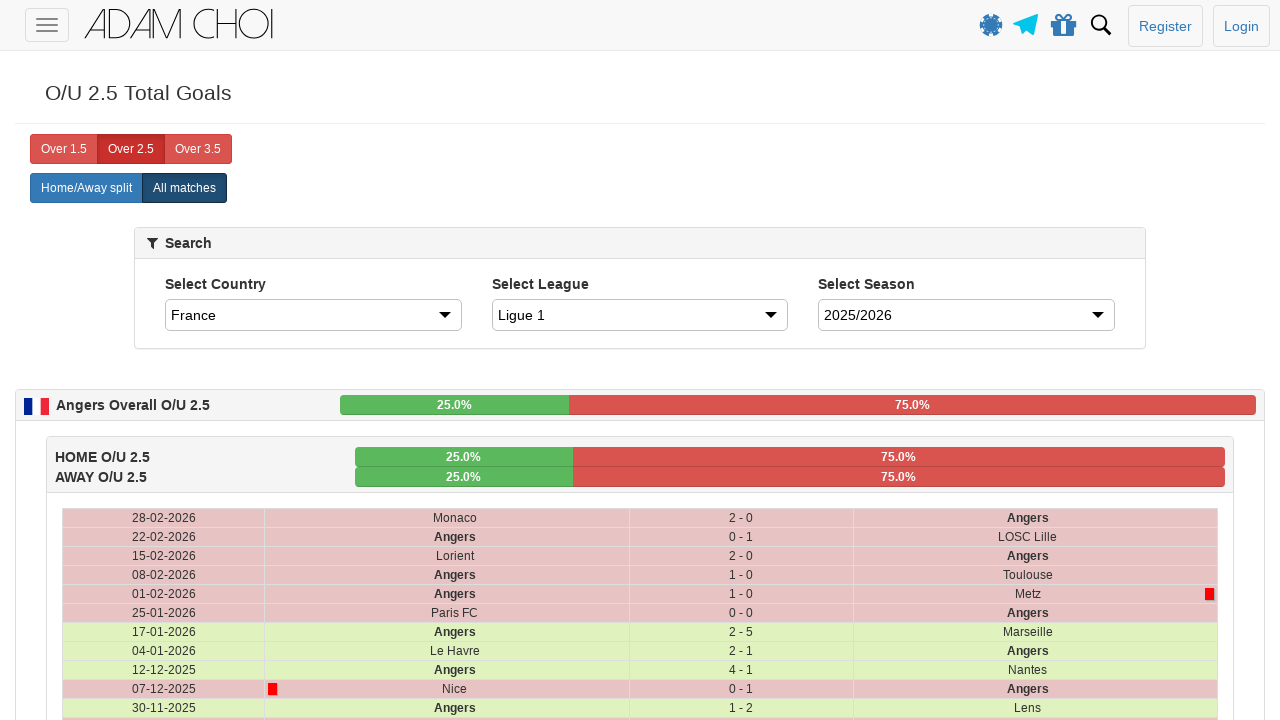